Tests the donation form on bloodbanktoday.com by filling out donor information including amount selection, personal details, and address information

Starting URL: https://bloodbanktoday.com/

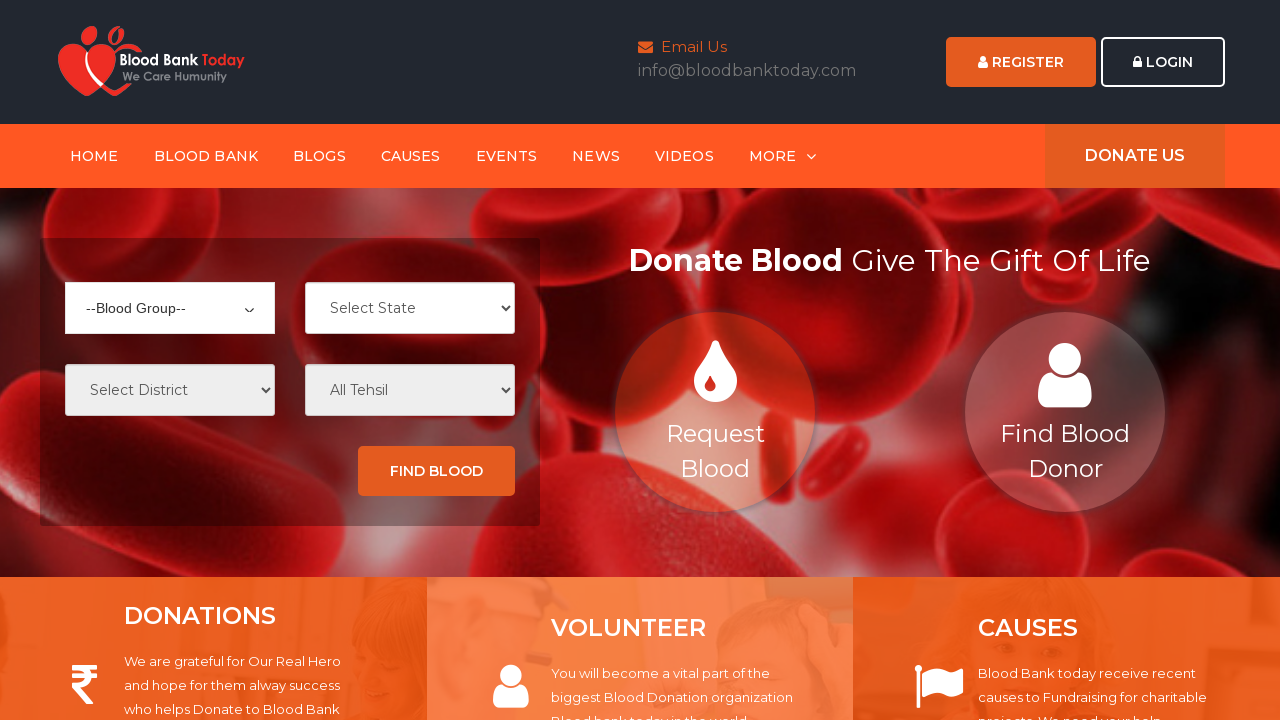

Navigated to blood bank donation page
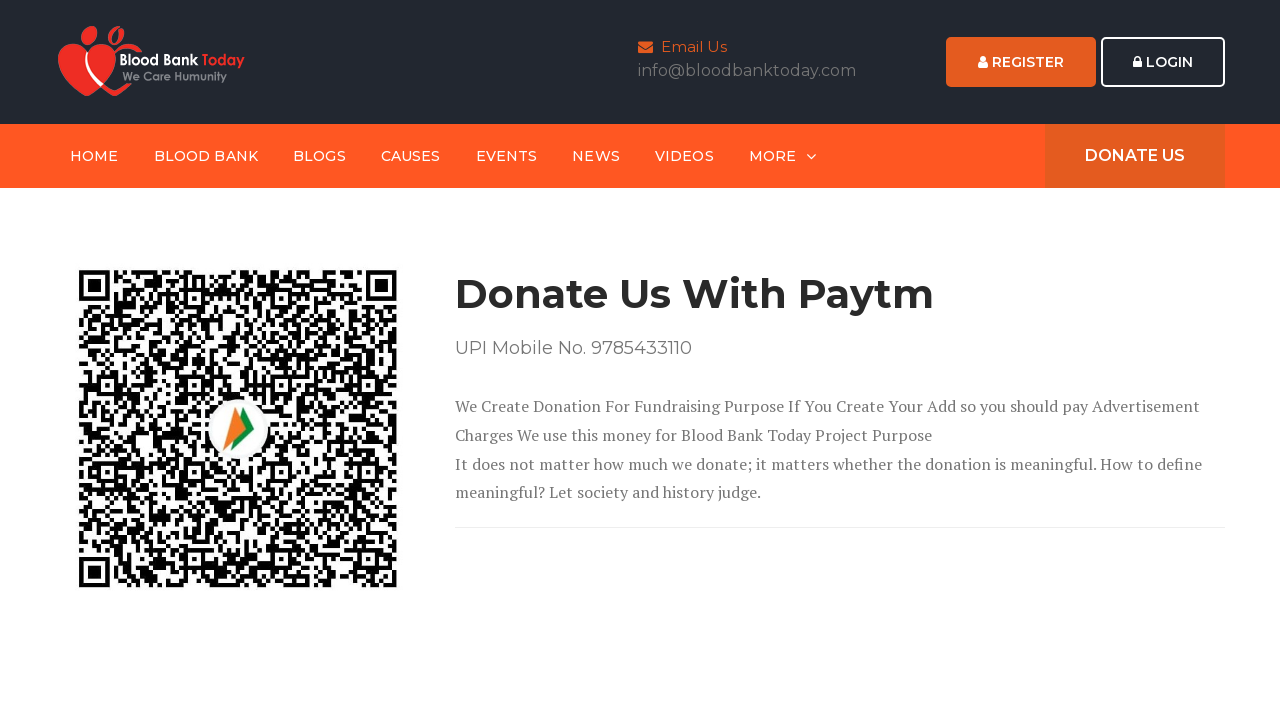

Scrolled to donation form section
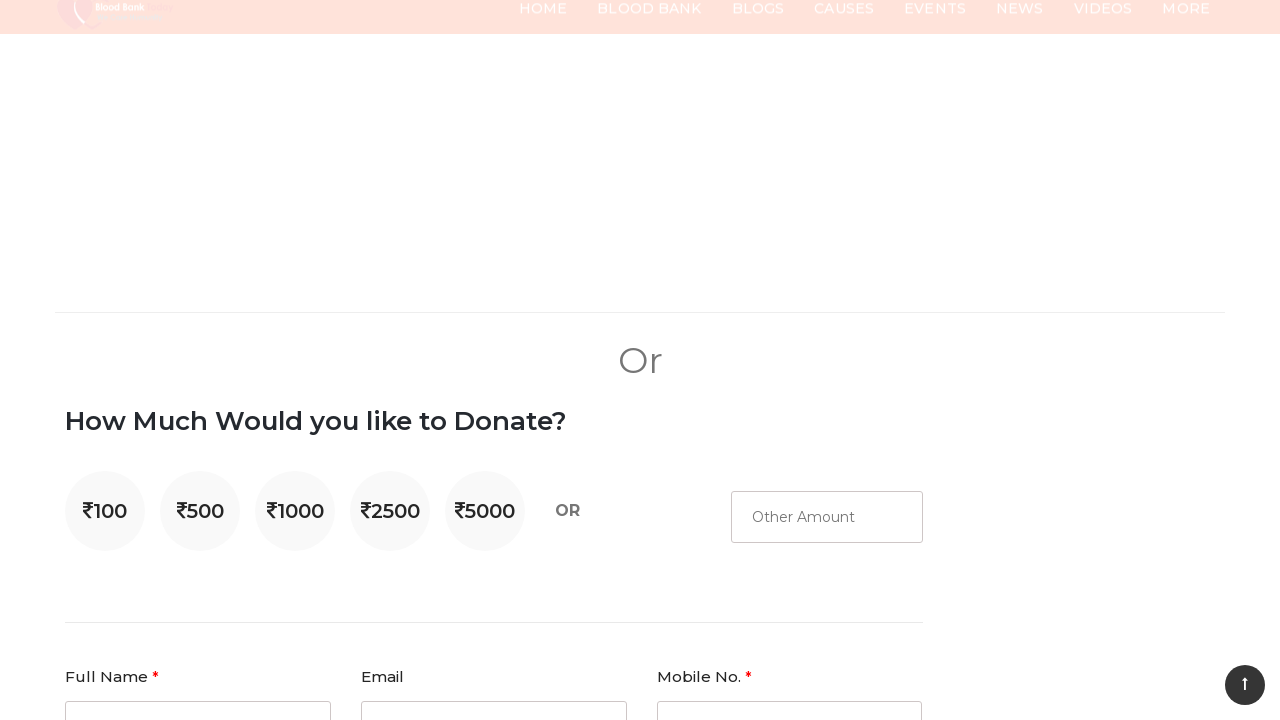

Selected donation amount of Rs. 5000 at (485, 511) on xpath=//*[@id="ctl00_ContentPlaceHolder1_rbtAmount"]/tbody/tr/td[5]/label
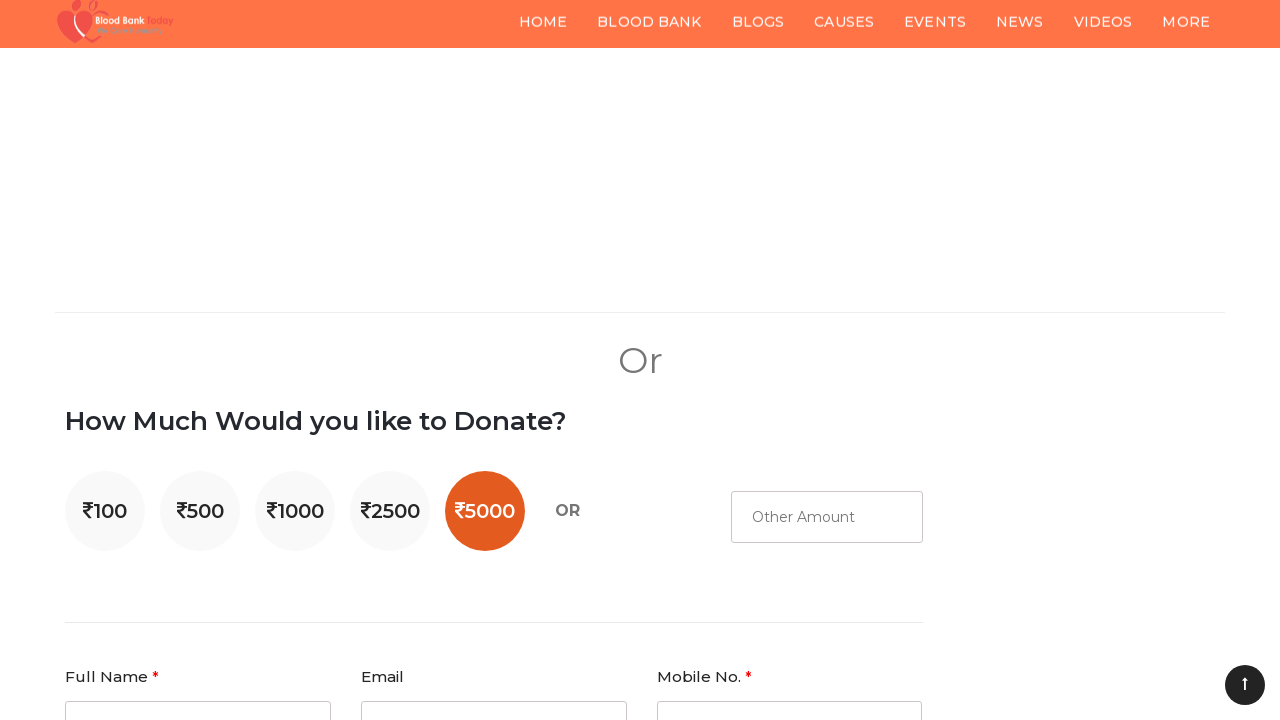

Entered full name: Rajesh Kumar on #ctl00_ContentPlaceHolder1_txtName
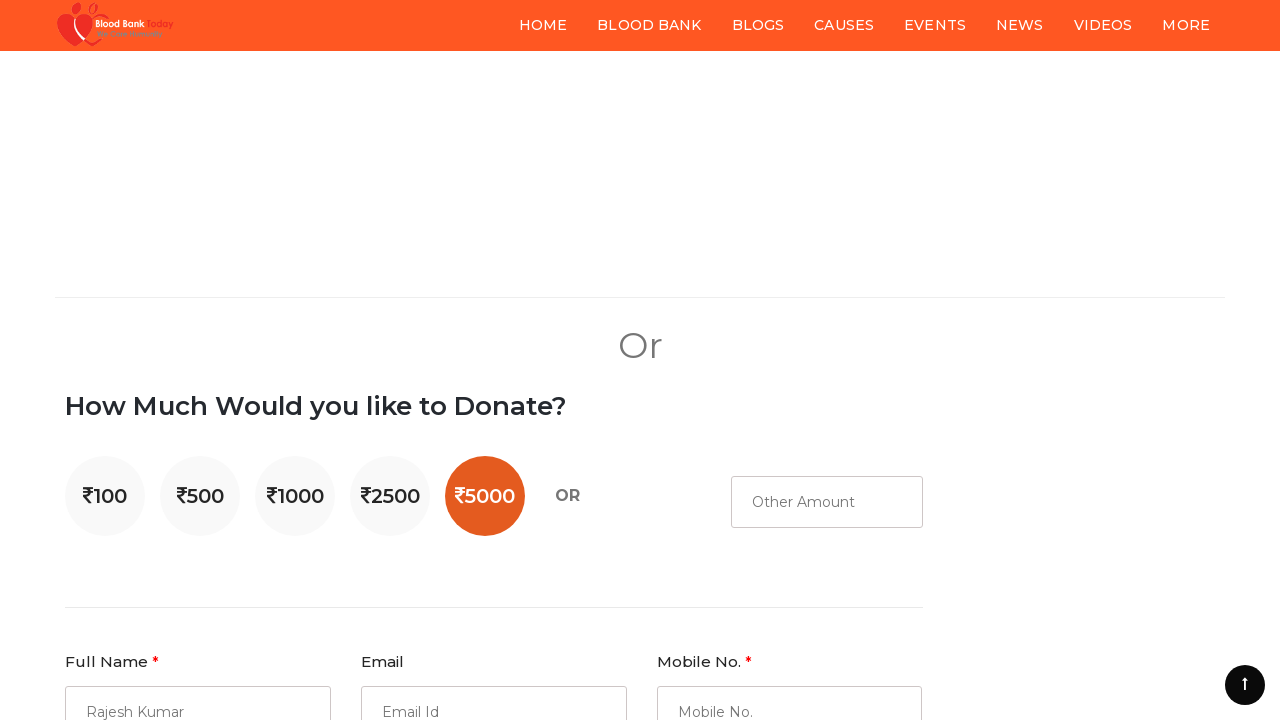

Entered email: rajesh.kumar@example.com on #ctl00_ContentPlaceHolder1_txtEmail
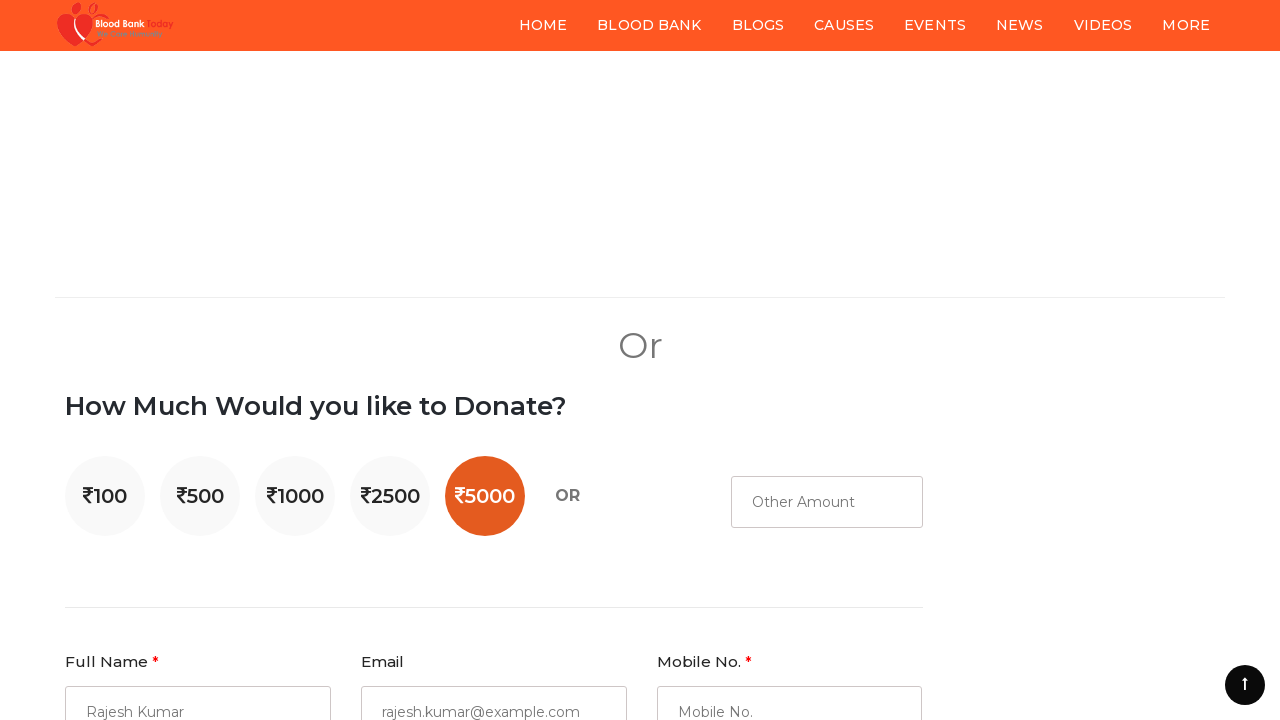

Entered mobile number: 9876543210 on #ctl00_ContentPlaceHolder1_txtMobile
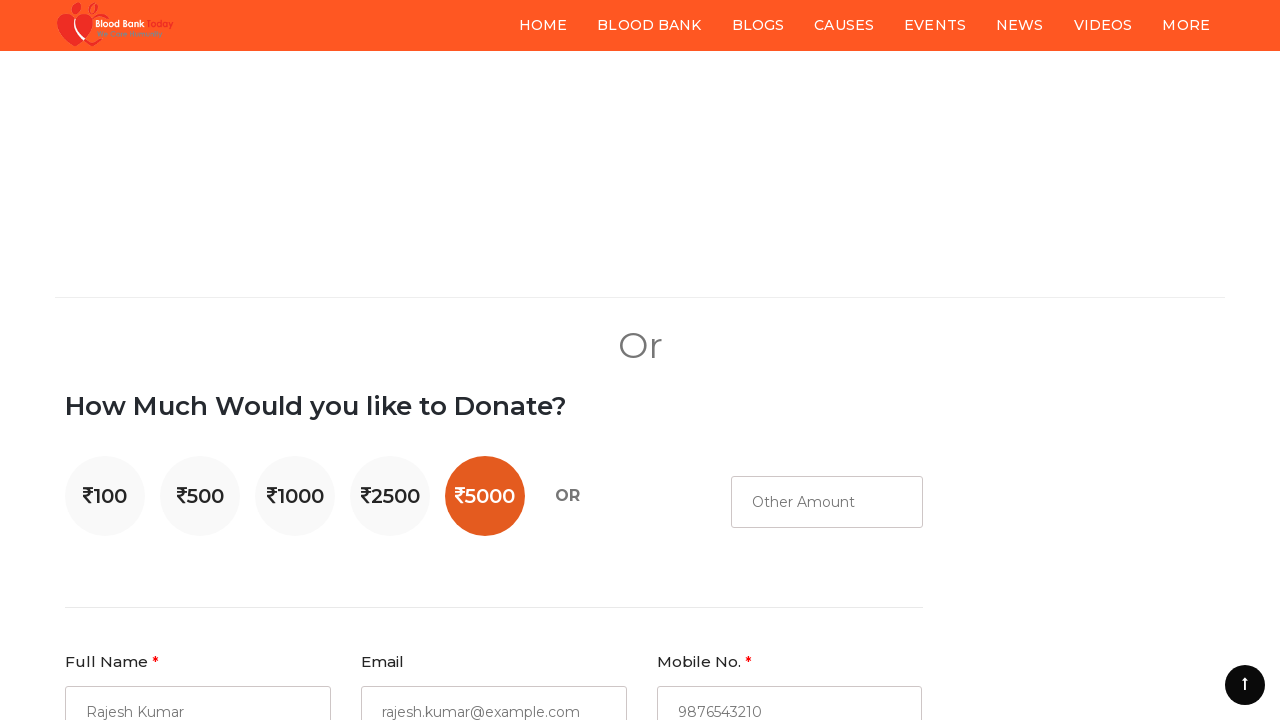

Entered country: India on #ctl00_ContentPlaceHolder1_txtCountry
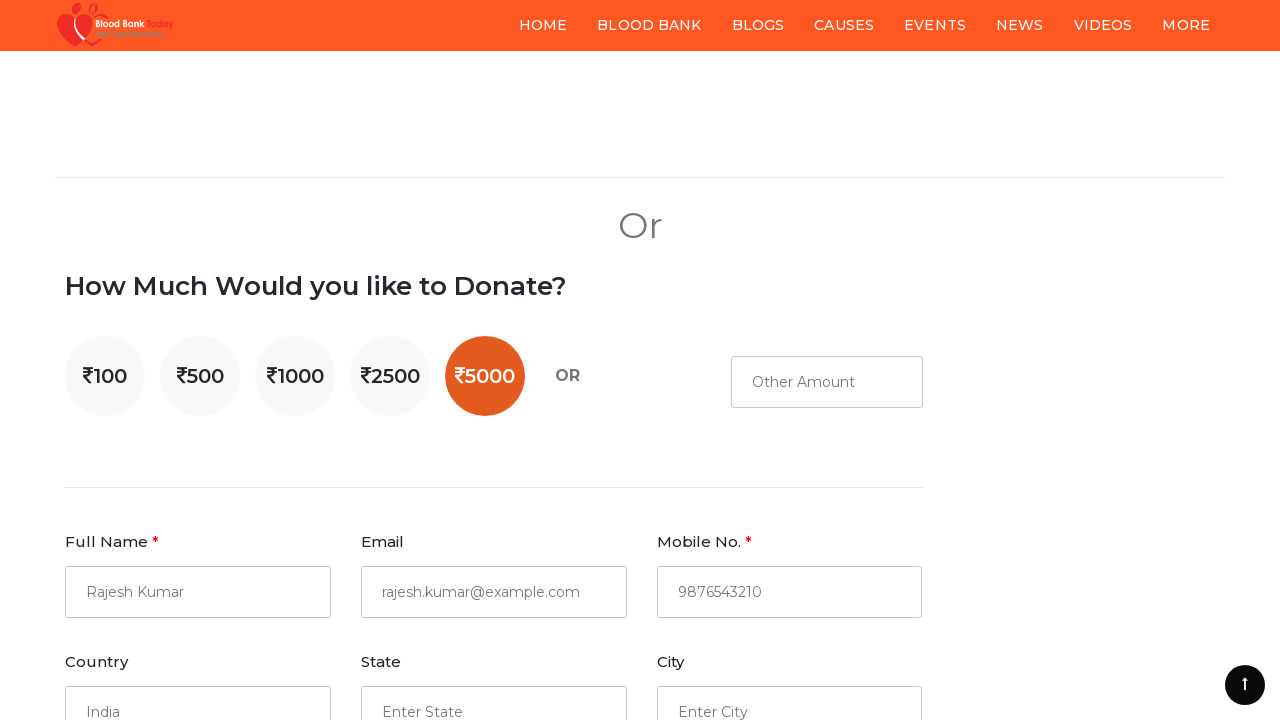

Entered state: Karnataka on #ctl00_ContentPlaceHolder1_txtState
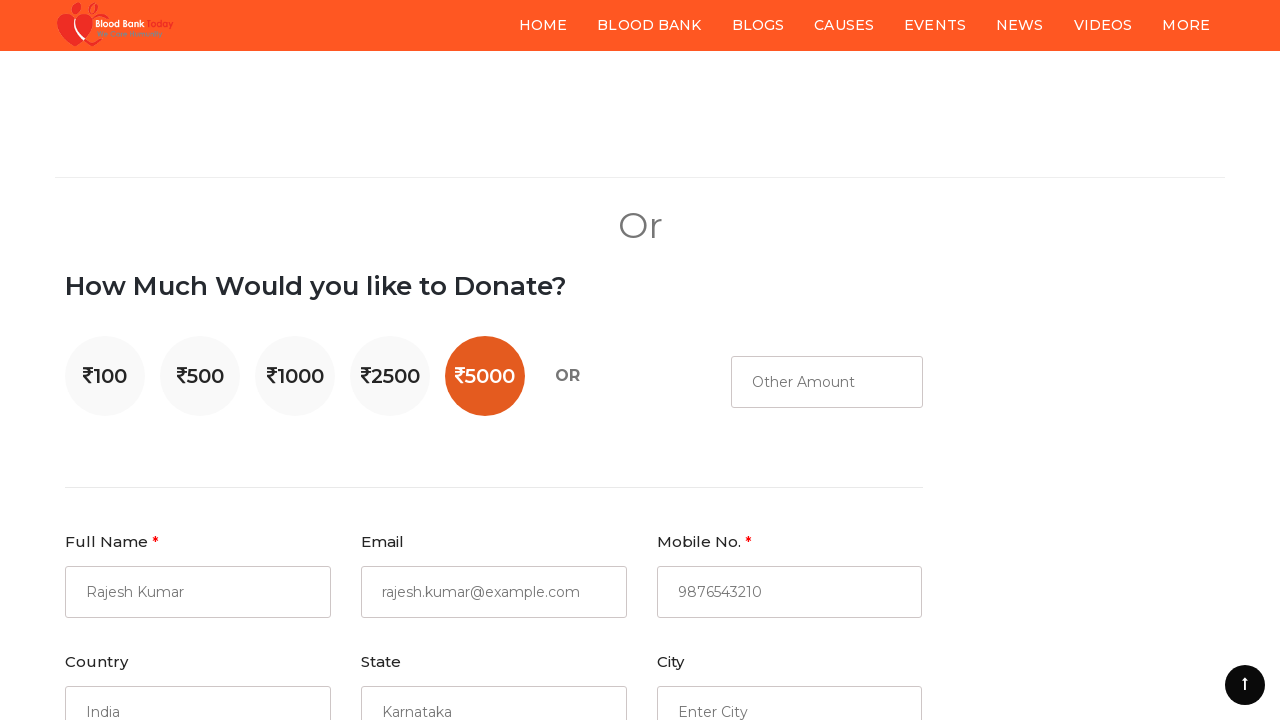

Entered city: Bangalore on #ctl00_ContentPlaceHolder1_txtCity
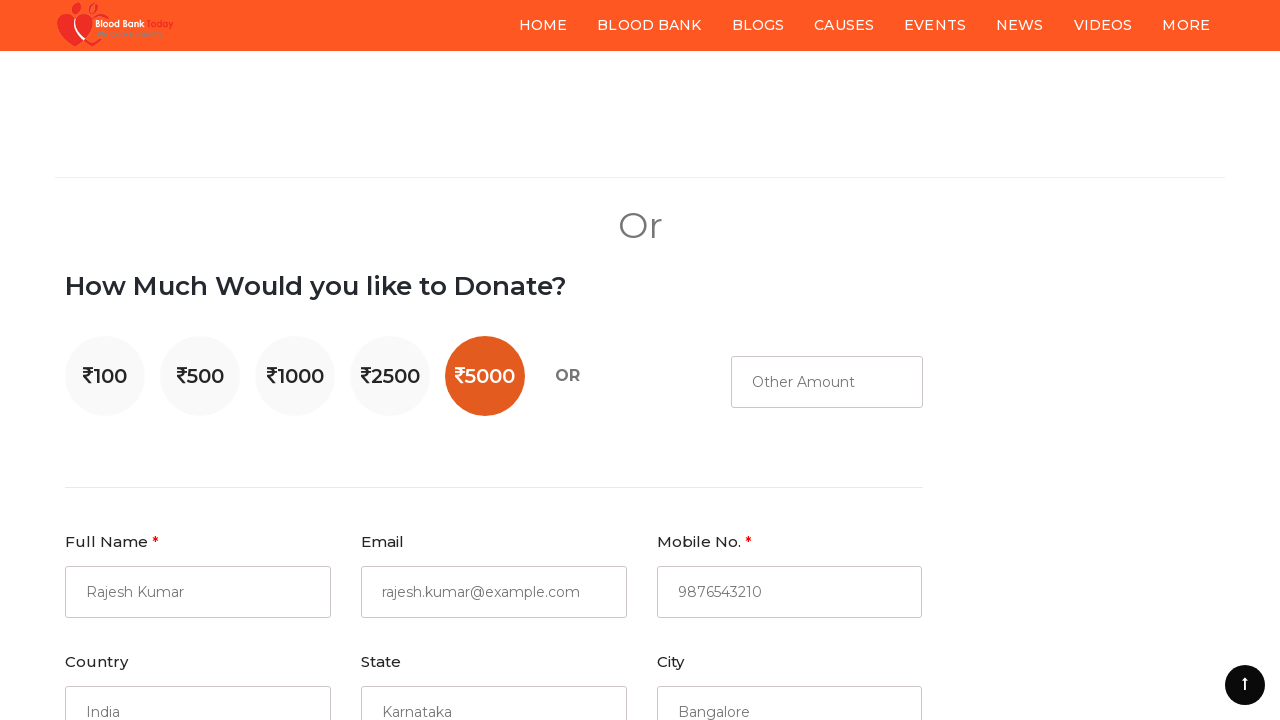

Entered pin code: 560001 on #ctl00_ContentPlaceHolder1_txtPinCode
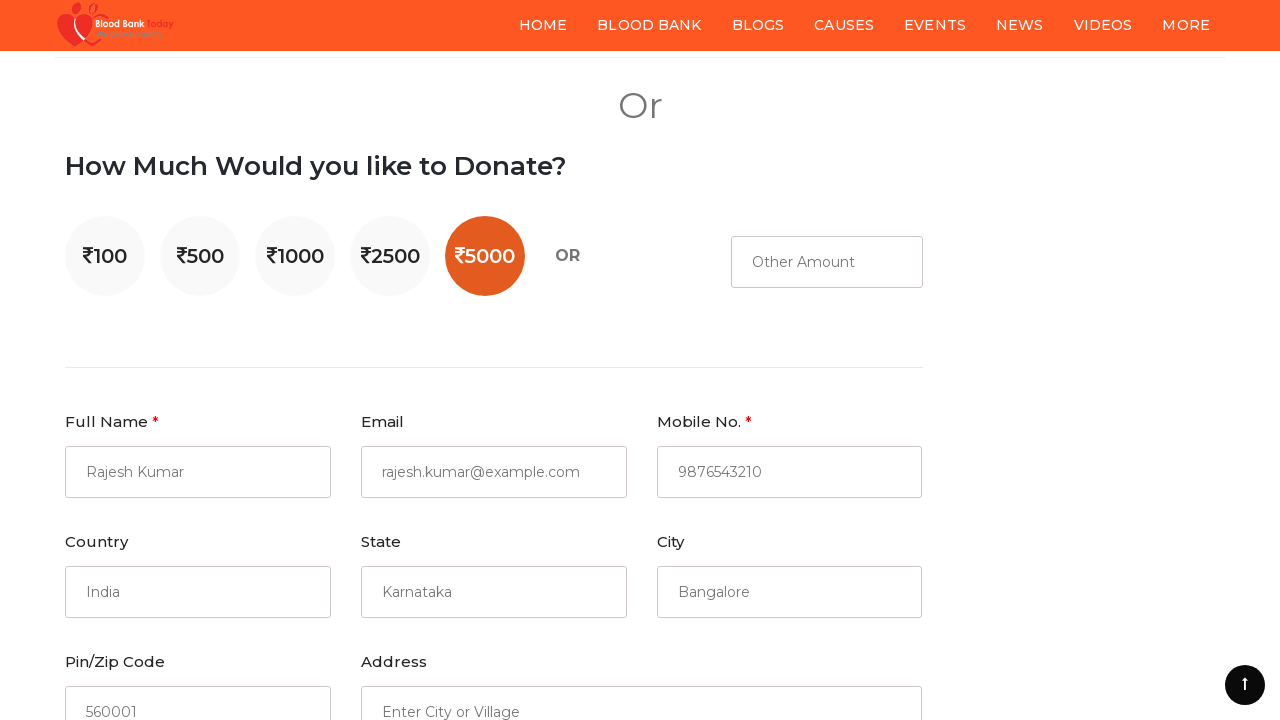

Entered address: Block A, Apartment 302, MG Road, Bangalore on #ctl00_ContentPlaceHolder1_txtAddress
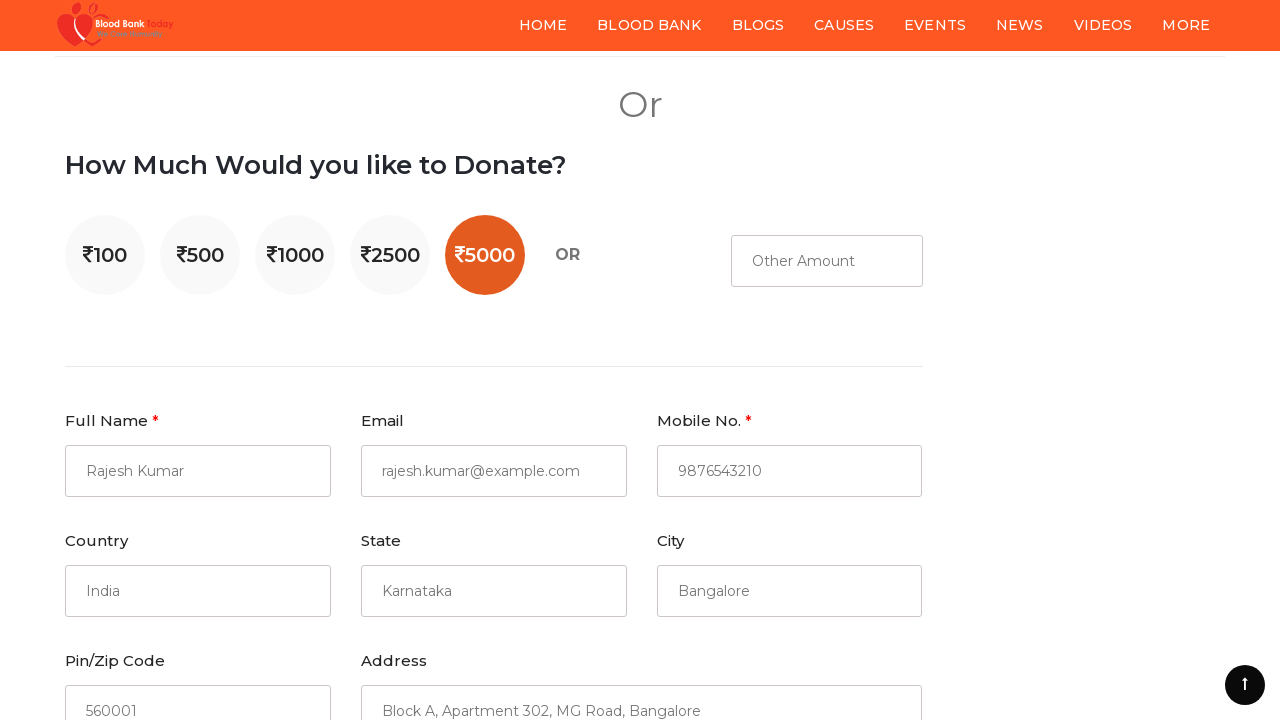

Clicked display type dropdown button at (336, 361) on #ctl00_ContentPlaceHolder1_cboDisplayType-button > span:nth-child(2)
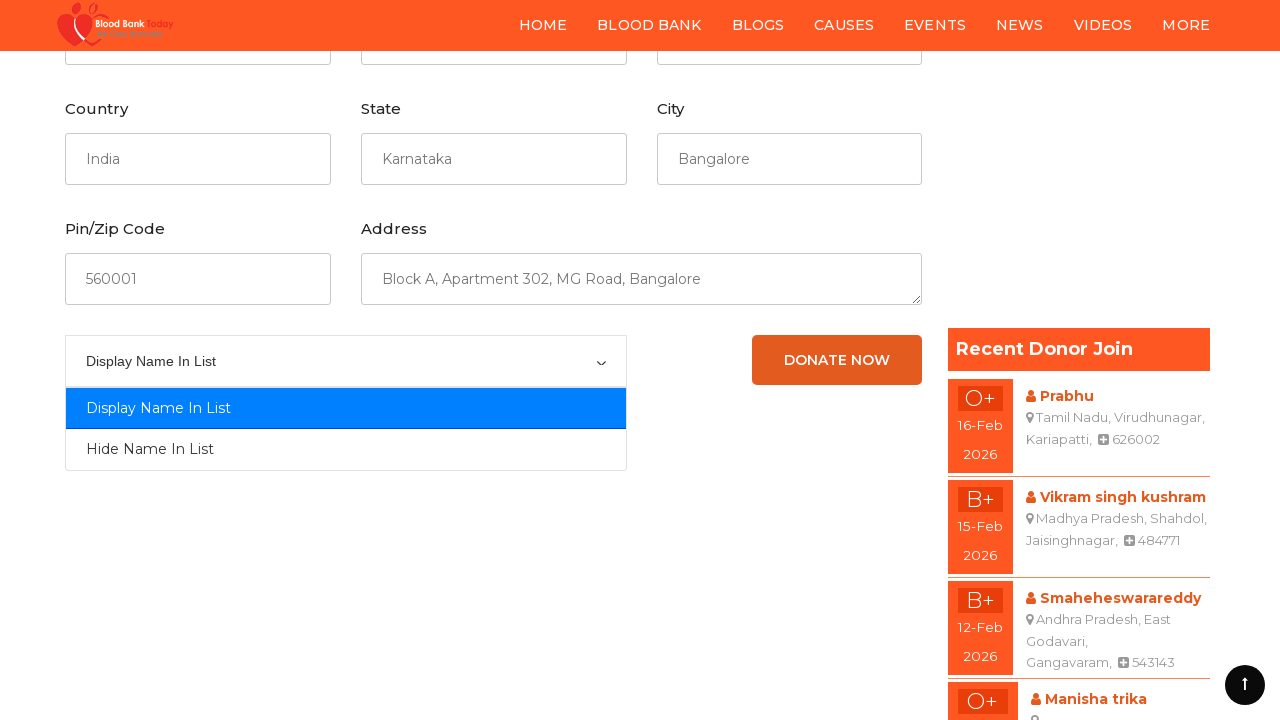

Selected Hide Name option from dropdown at (346, 449) on #ui-id-2
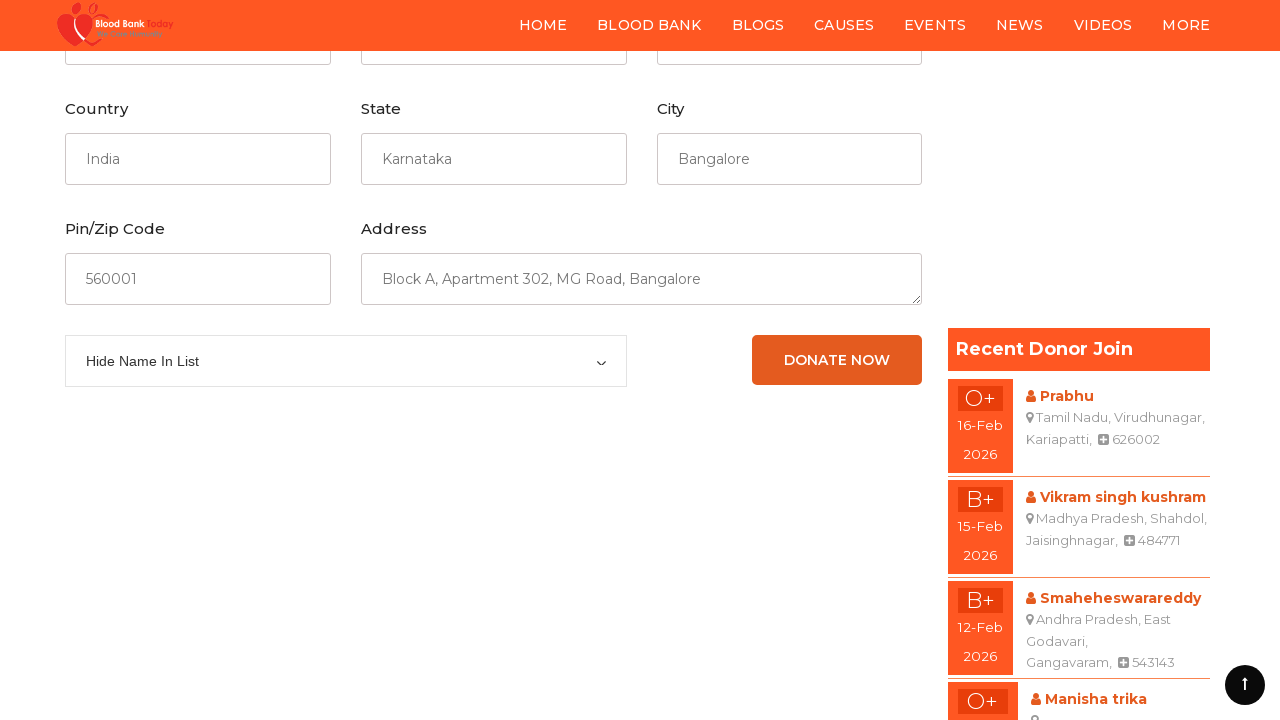

Submitted donation form at (837, 360) on #ctl00_ContentPlaceHolder1_btnSave
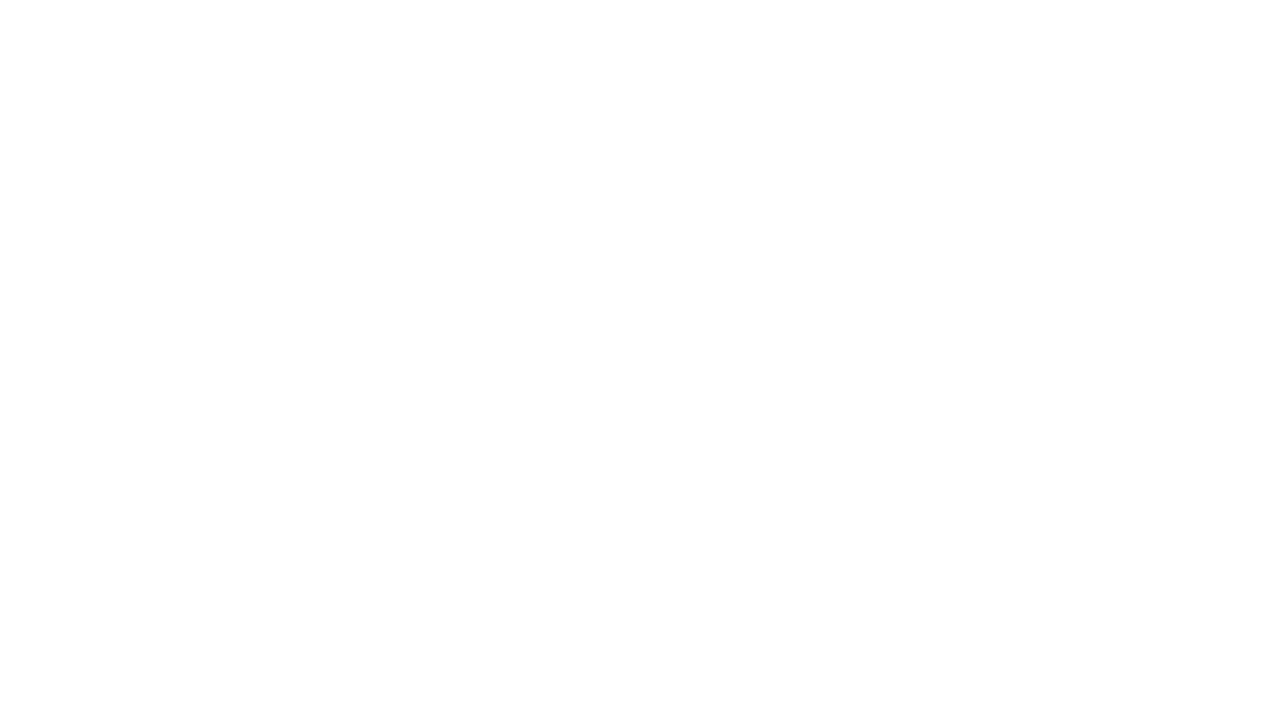

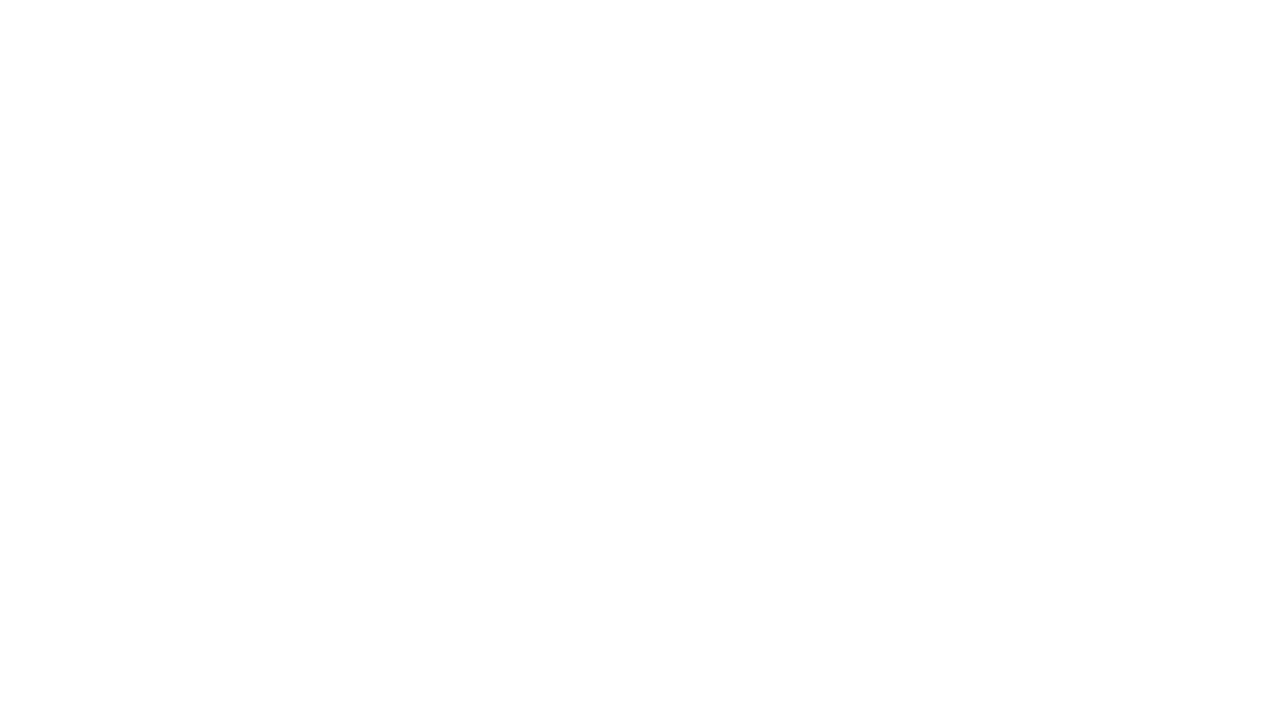